Tests the scooter ordering flow by clicking the bottom "Order" button, filling out personal information (name, surname, address, metro station, phone), selecting delivery date and rental period, choosing scooter color, adding a comment, and submitting the order to verify successful order creation.

Starting URL: https://qa-scooter.praktikum-services.ru/

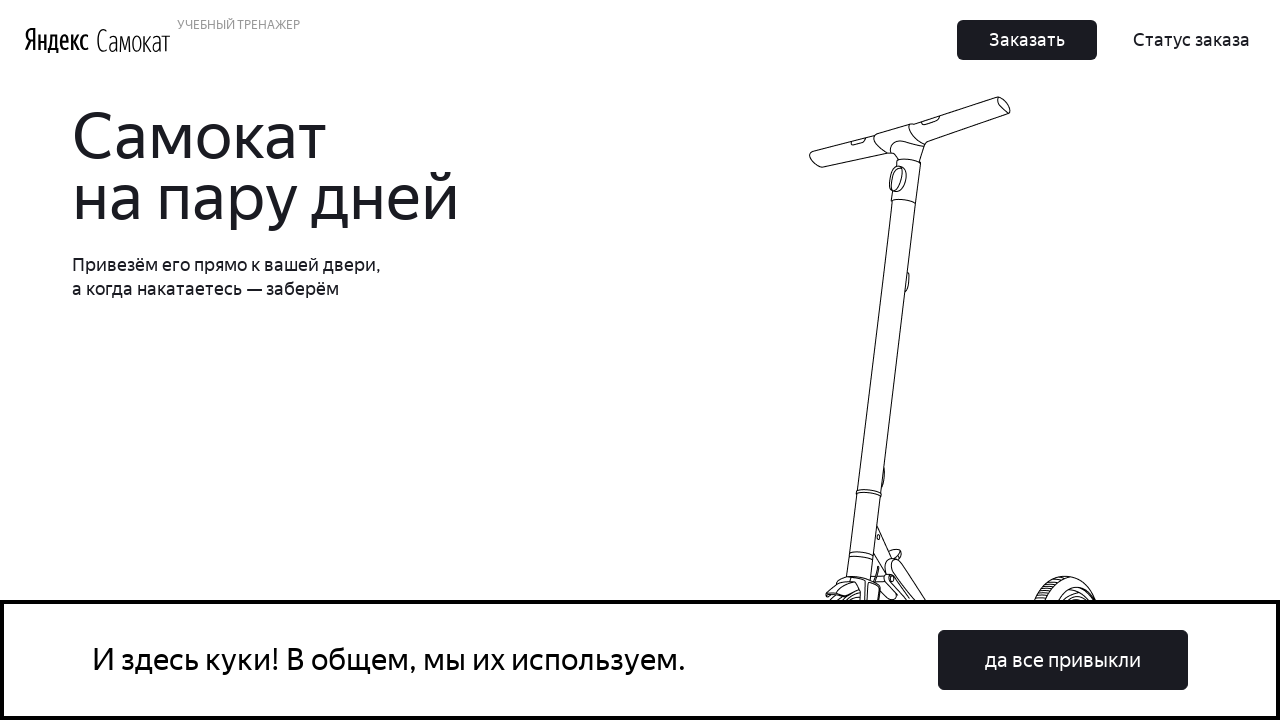

Scrolled bottom Order button into view
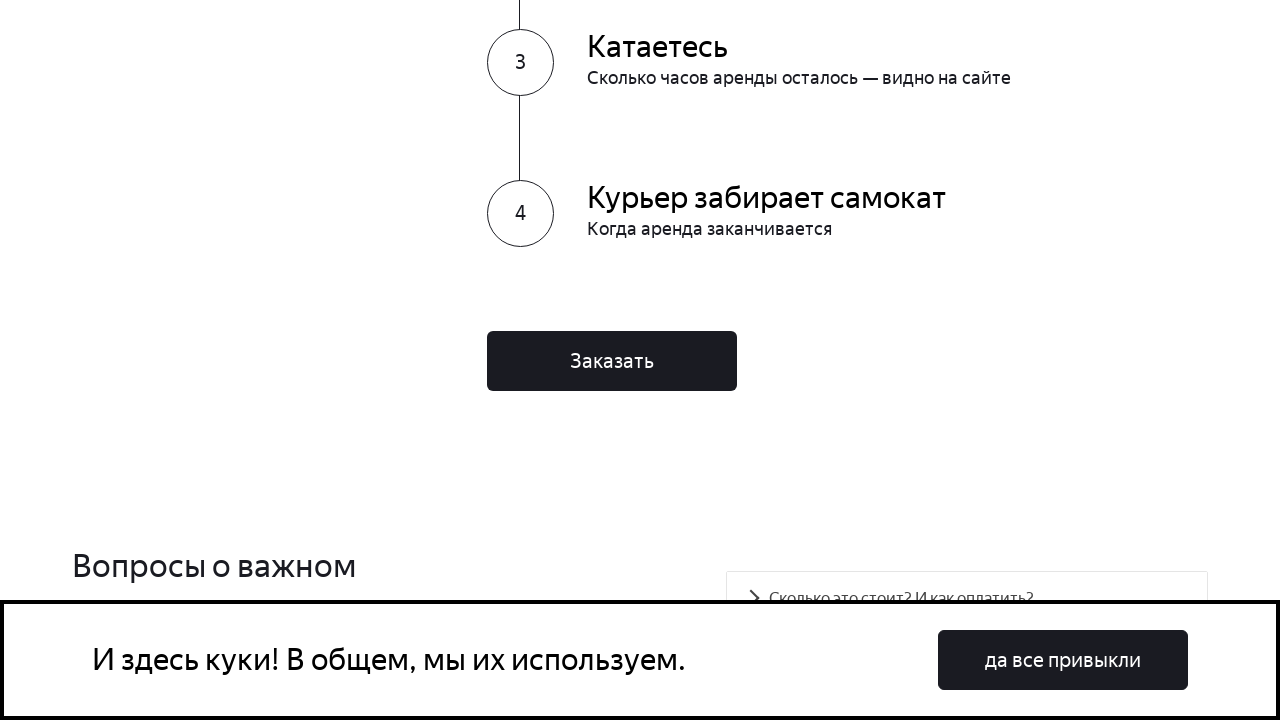

Clicked bottom Order button to start scooter order flow at (612, 361) on xpath=//*[@id='root']/div/div/div[4]/div[2]/div[5]/button
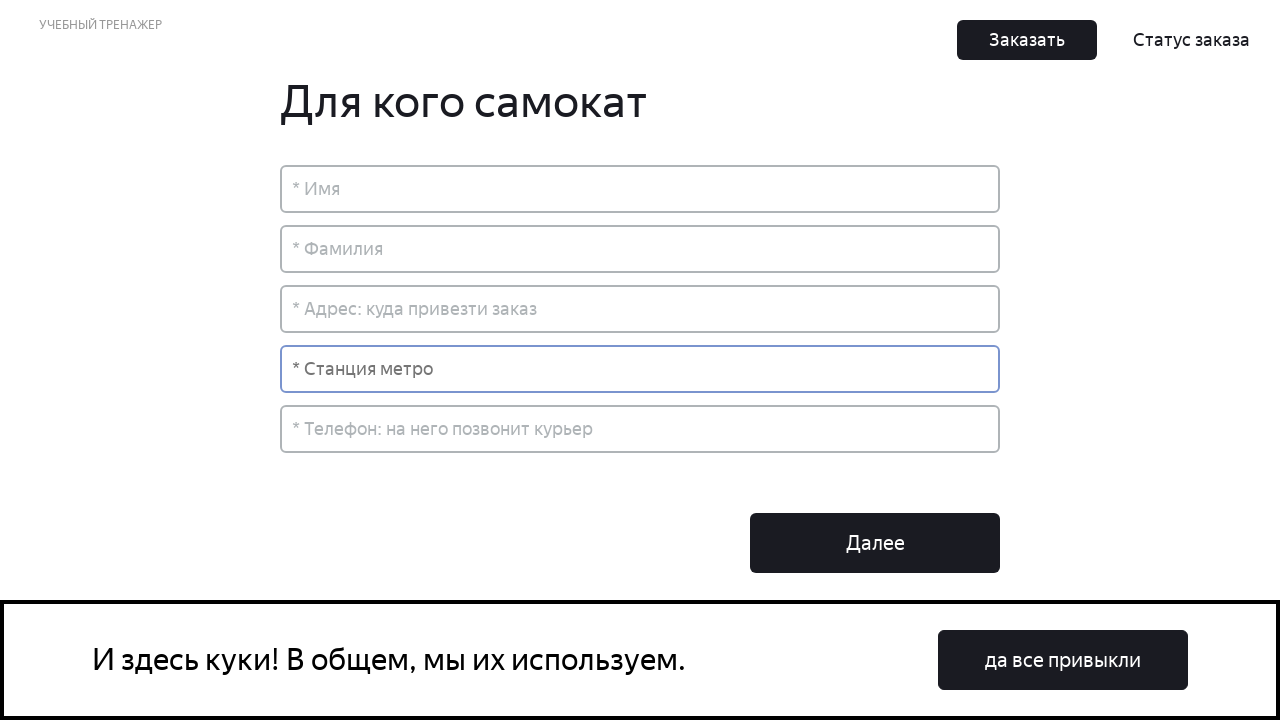

Filled name field with 'Алёна' on //*[@id='root']/div/div[2]/div[2]/div[1]/input
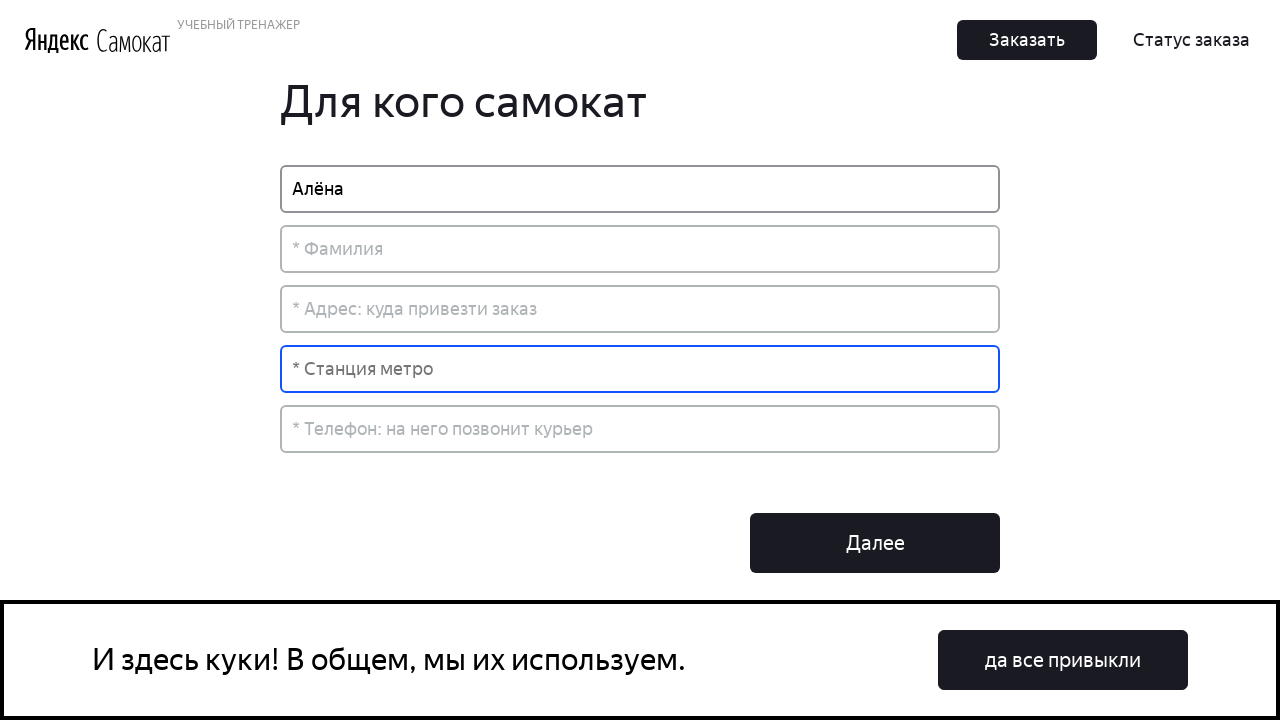

Filled surname field with 'Куликова' on //*[@id='root']/div/div[2]/div[2]/div[2]/input
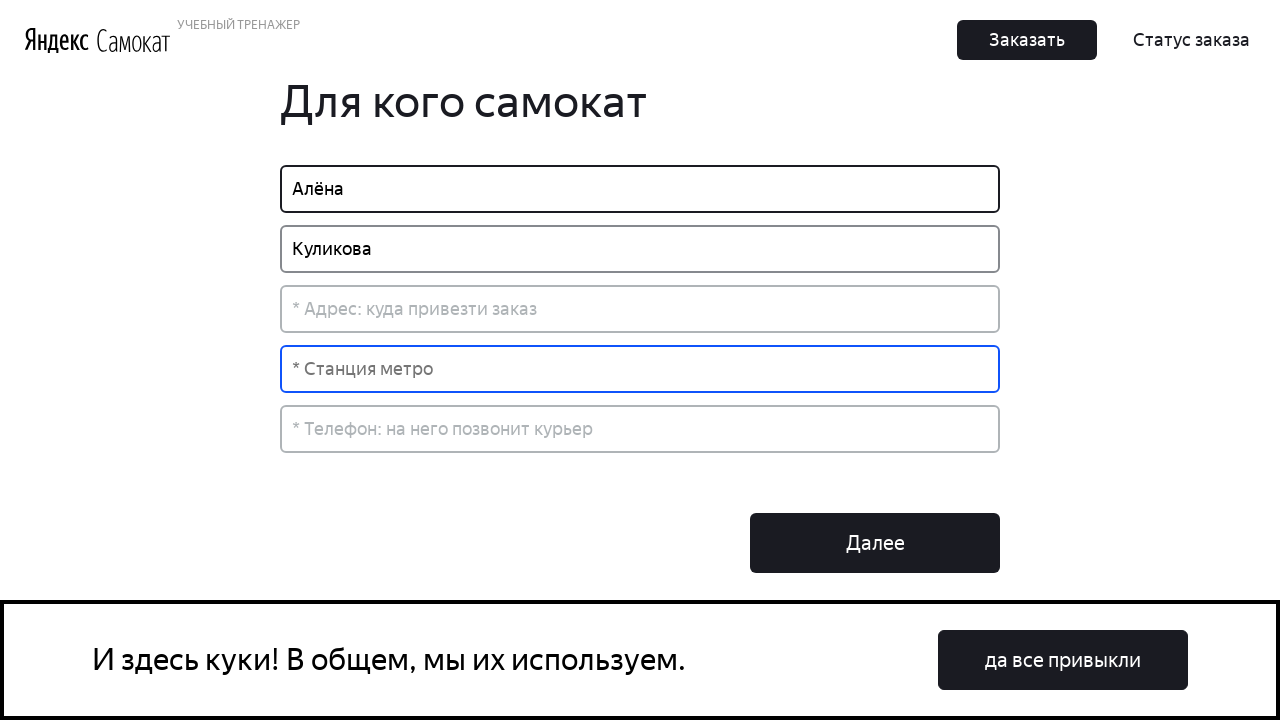

Filled address field with 'г. Москва ул. Сущевский вал, д. 5' on //*[@id='root']/div/div[2]/div[2]/div[3]/input
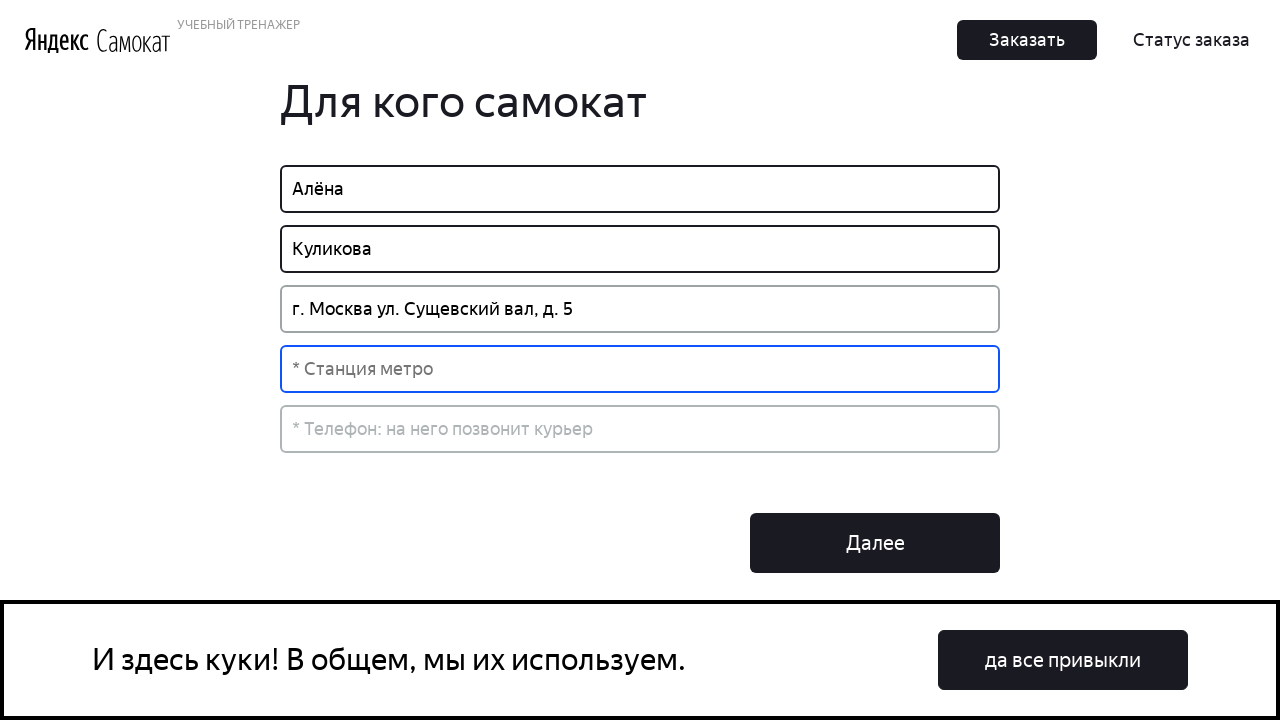

Clicked metro station dropdown at (640, 369) on .select-search
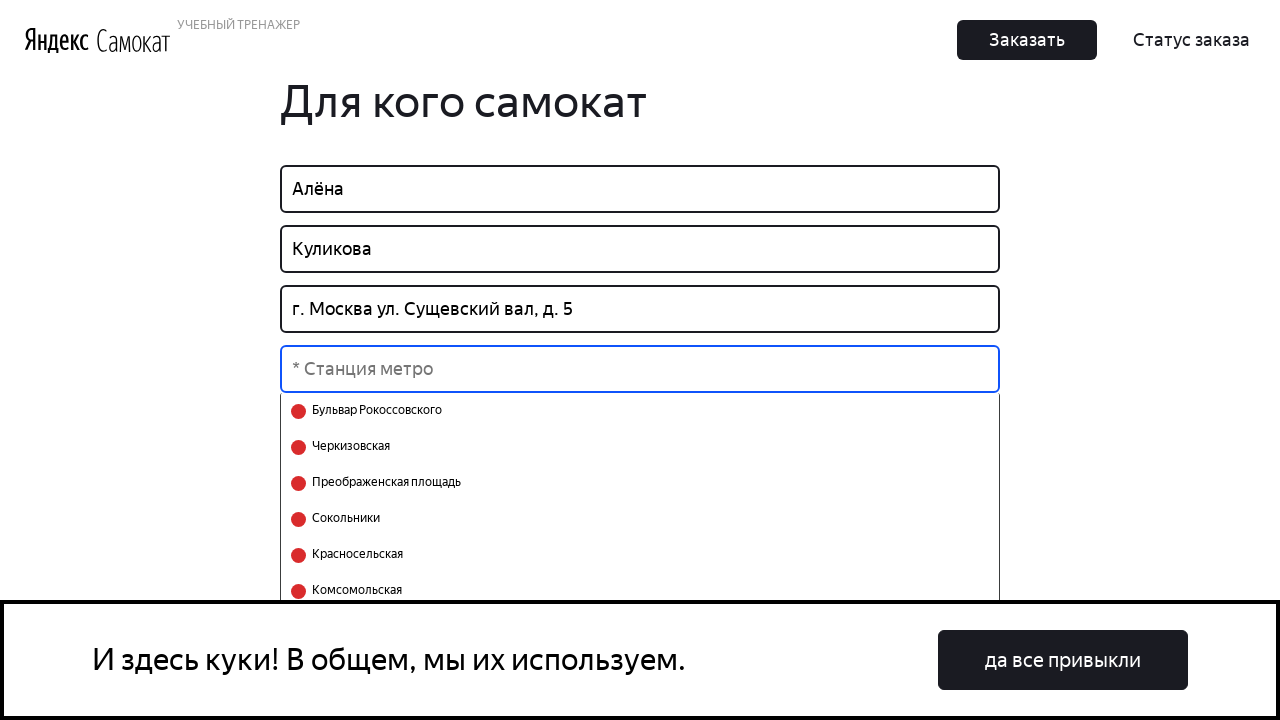

Selected 'Савёловская' metro station from dropdown options at (640, 572) on .select-search__option >> internal:has-text="\u0421\u0430\u0432\u0451\u043b\u043
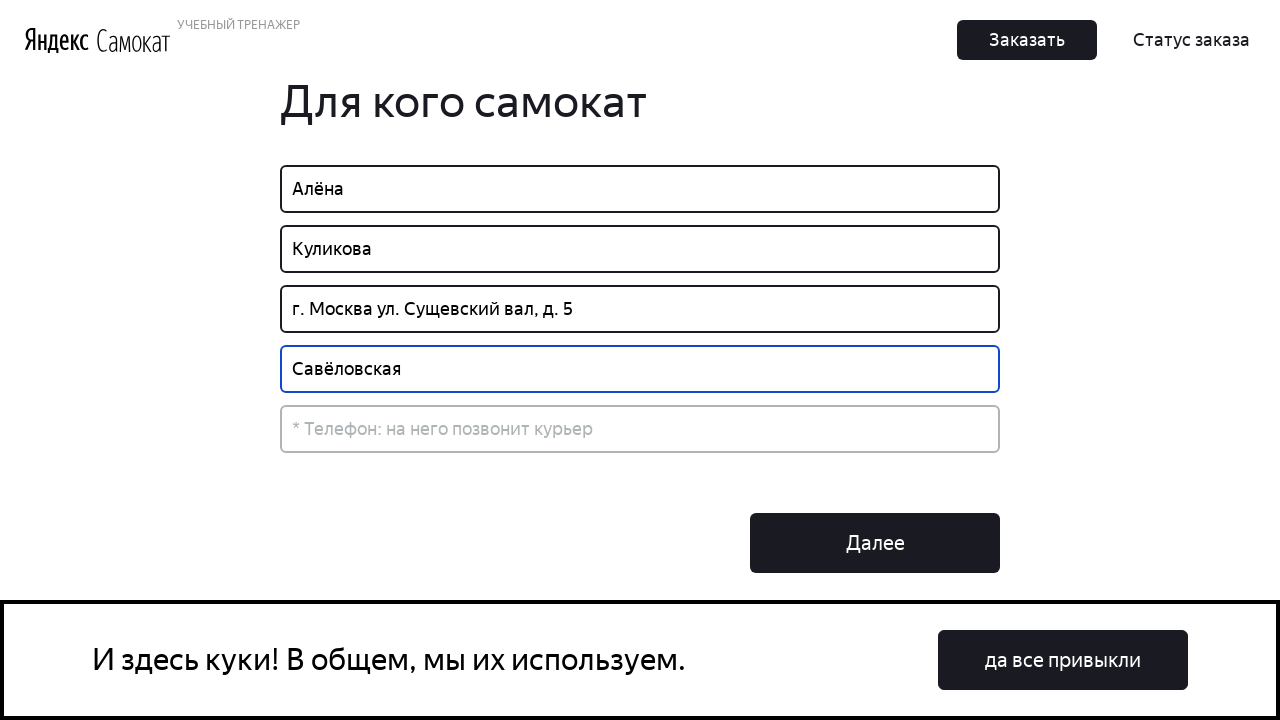

Filled phone field with '+79888888888' on //*[@id='root']/div/div[2]/div[2]/div[5]/input
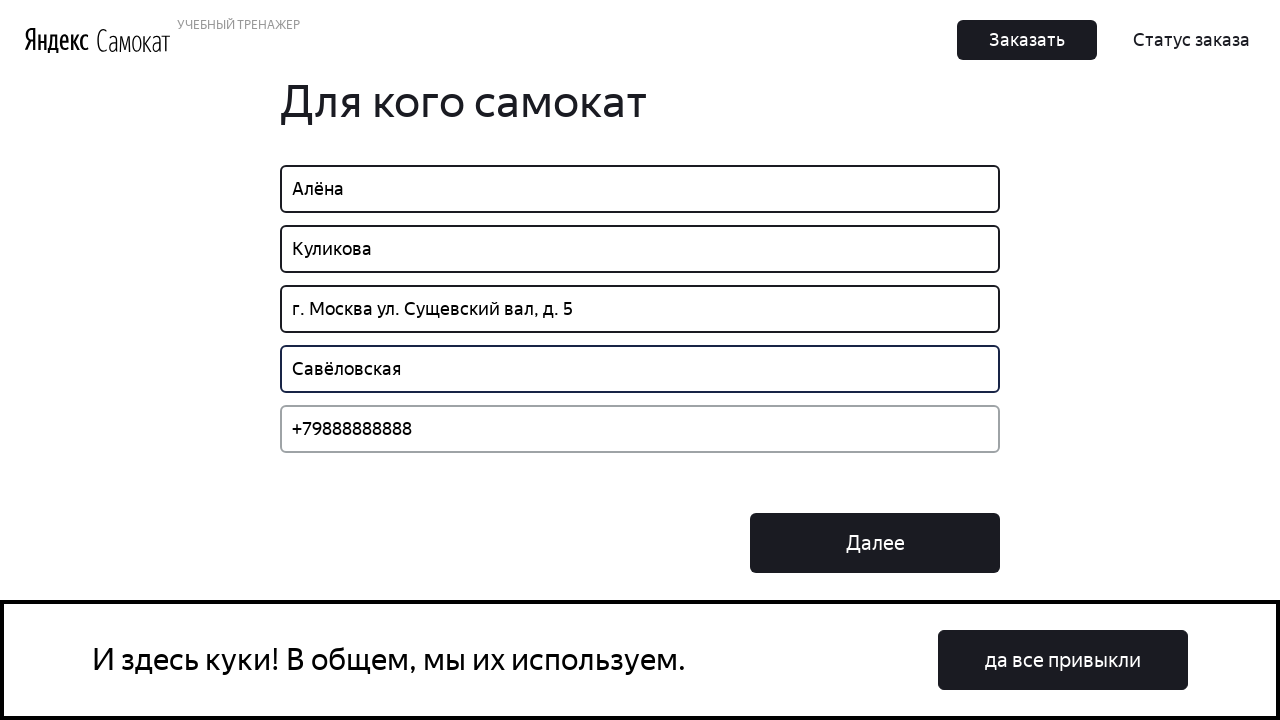

Clicked Next button to proceed to order details at (875, 543) on .Button_Middle__1CSJM
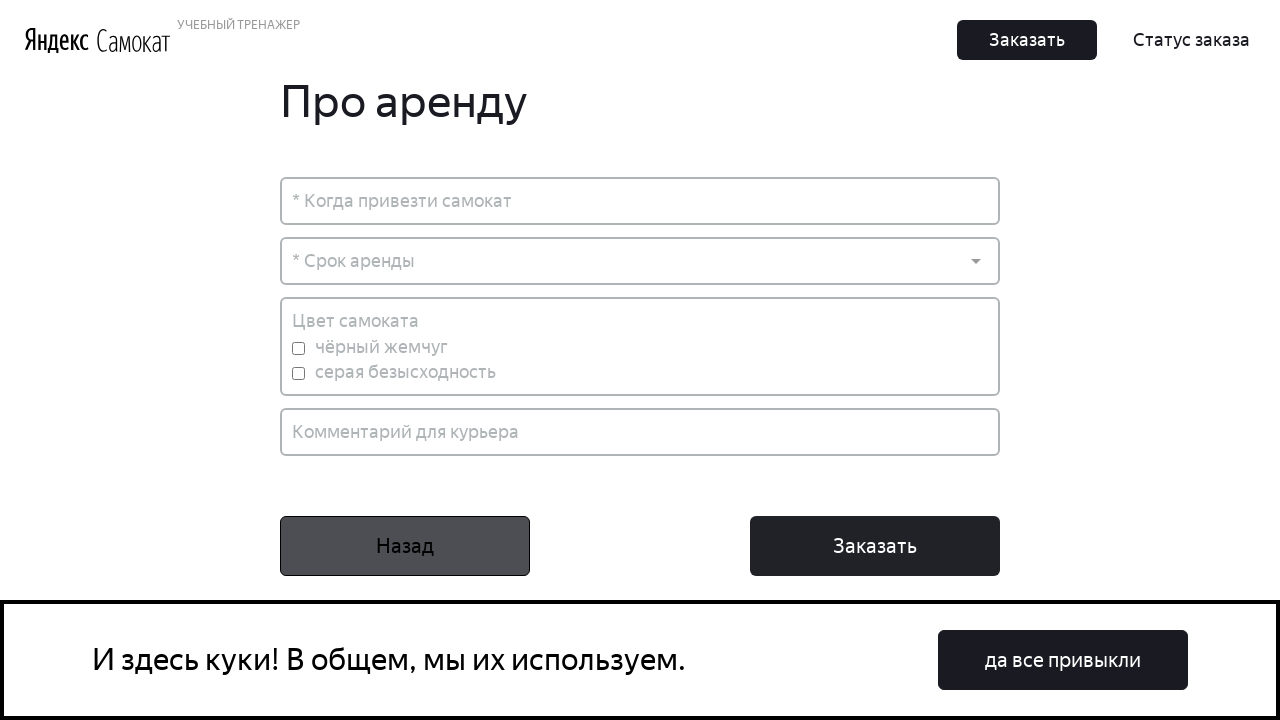

Clicked delivery date dropdown to open calendar at (640, 201) on xpath=//*[@id='root']/div/div[2]/div[2]/div[1]/div[1]/div/input
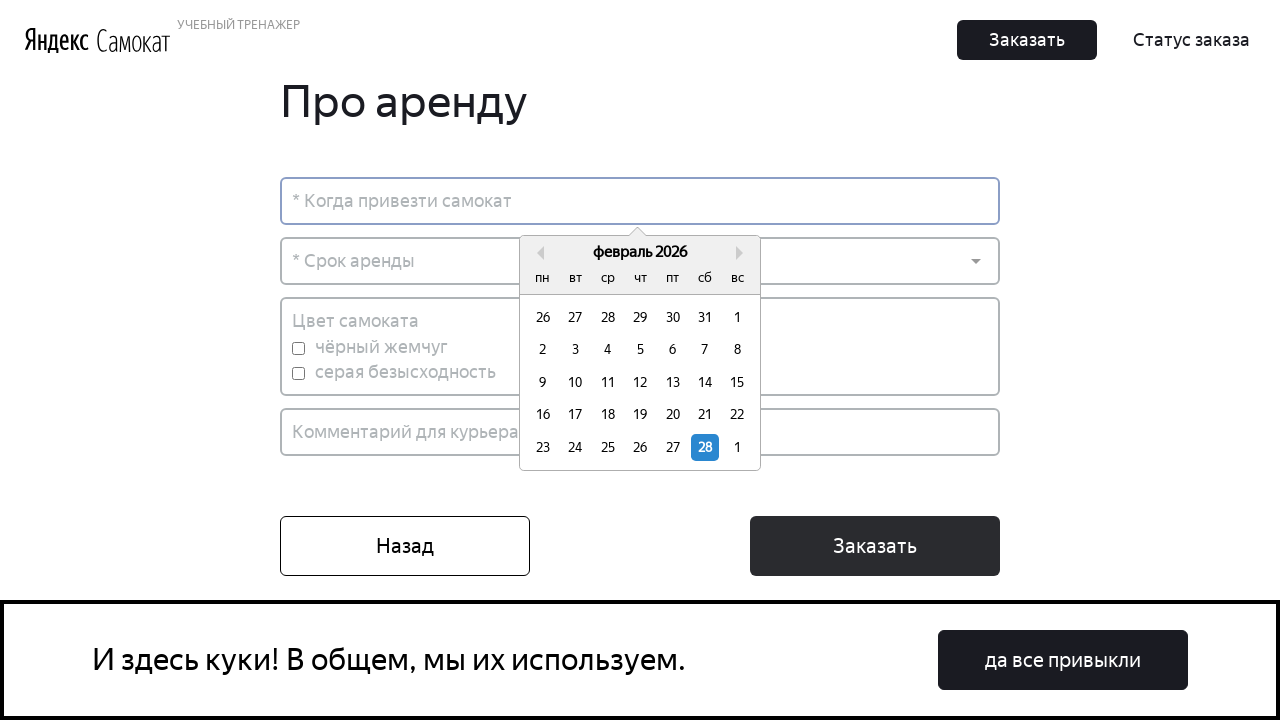

Selected delivery date from calendar at (543, 415) on xpath=//*[@id='root']/div/div[2]/div[2]/div[1]/div[2]/div[2]/div/div/div[2]/div[
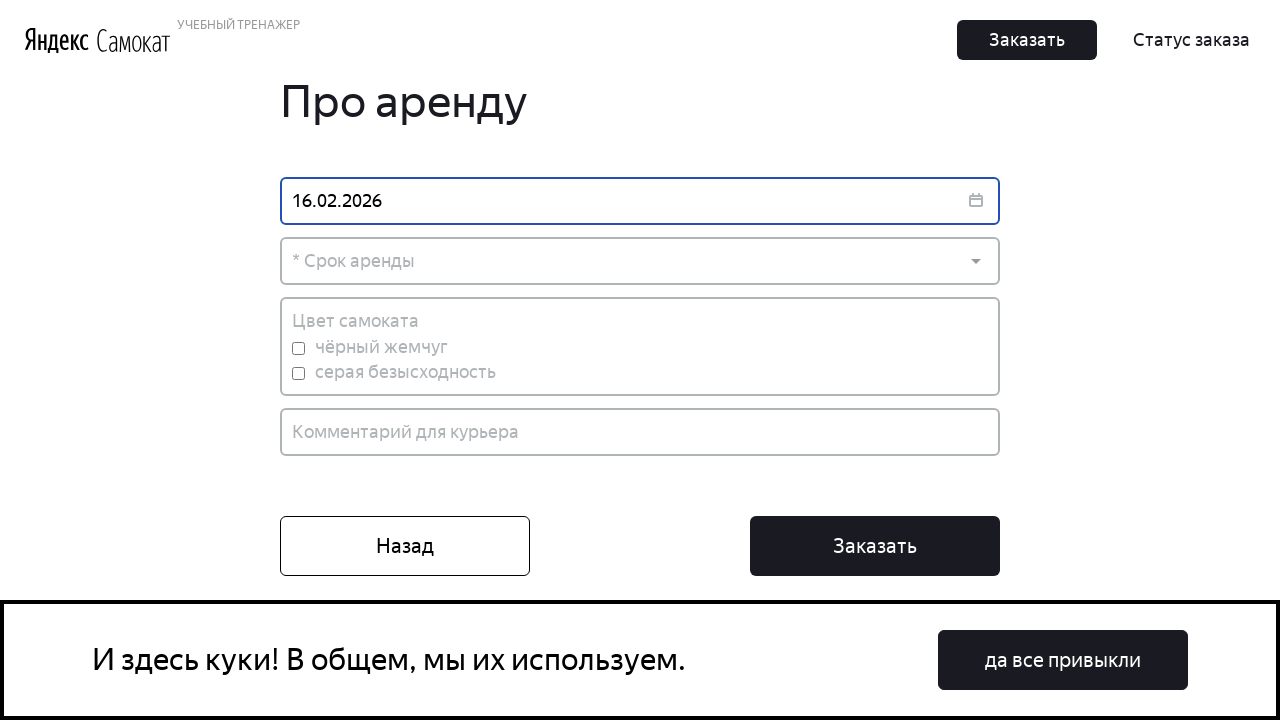

Clicked rental period dropdown at (640, 261) on .Dropdown-placeholder
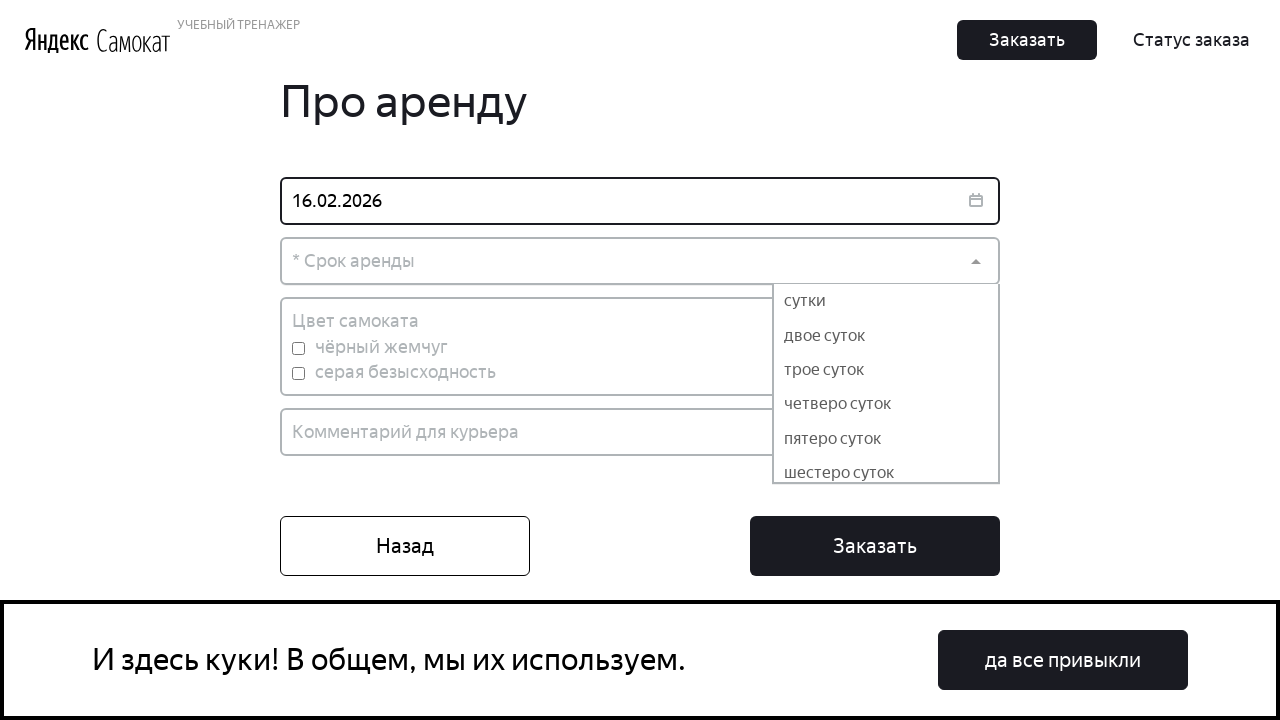

Selected 'Сутки' (one day) rental period at (886, 301) on xpath=//*[@id='root']/div/div[2]/div[2]/div[2]/div[2]/div[1]
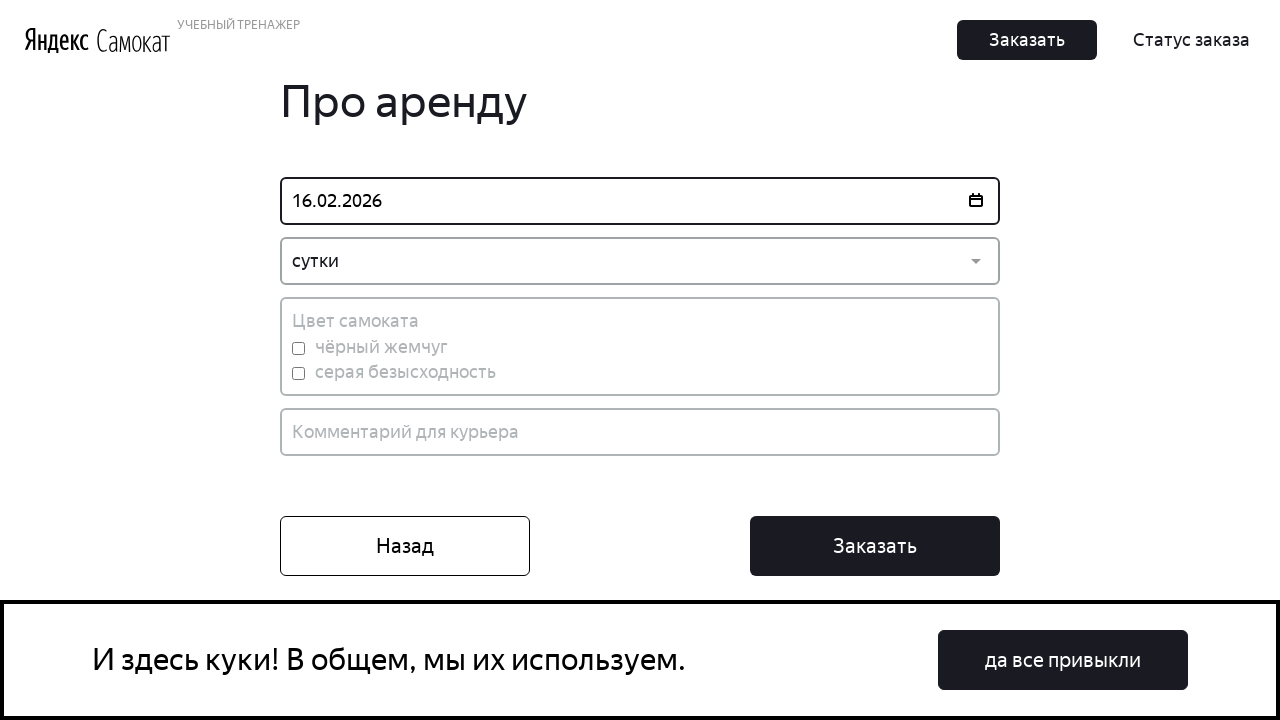

Clicked on color selection area at (640, 347) on .Order_Checkboxes__3lWSI
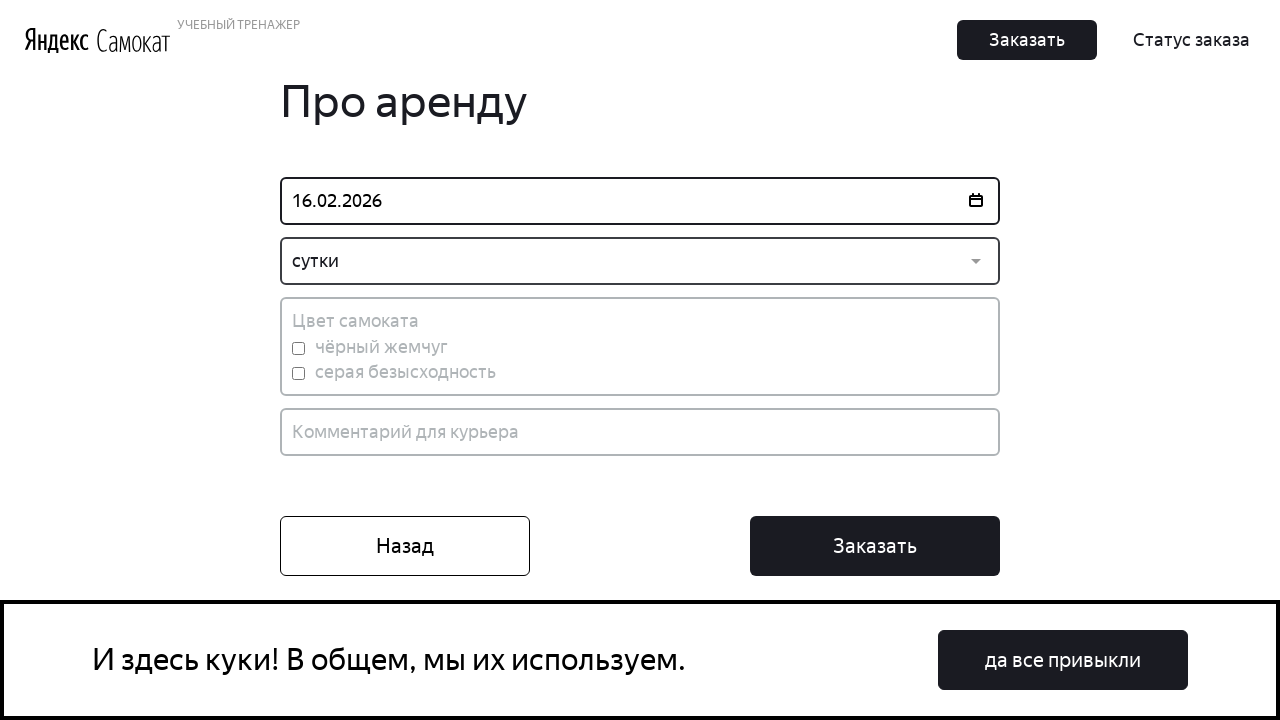

Selected black color for scooter at (298, 348) on .Checkbox_Label__3wxSf
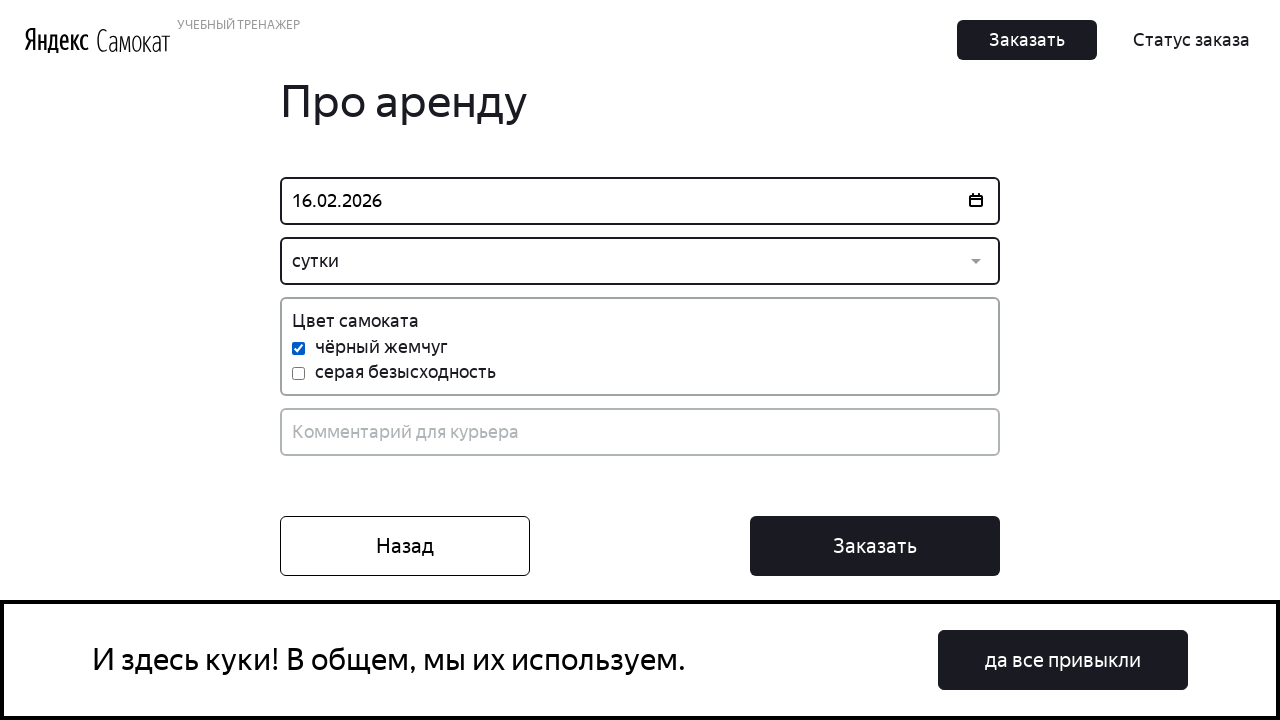

Filled courier comment field with 'Звонить бесполезно.Пишите!' on //*[@id='root']/div/div[2]/div[2]/div[4]/input
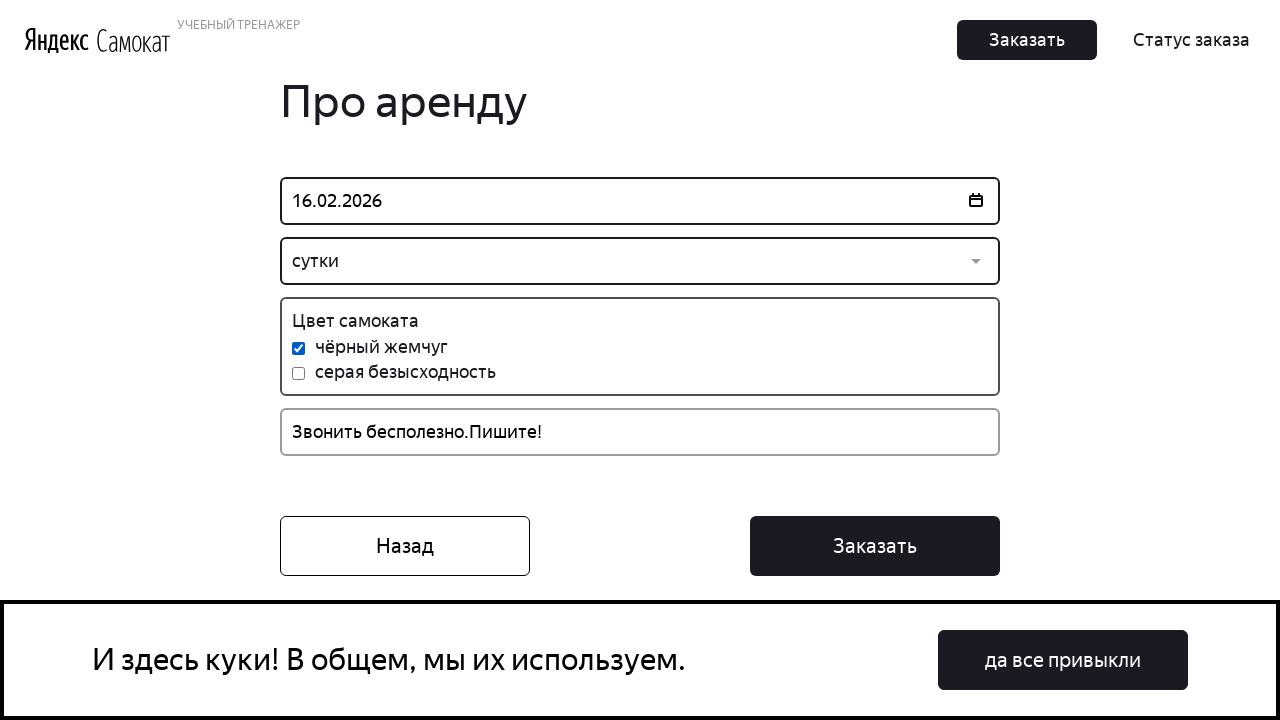

Clicked Order button to submit order at (875, 546) on xpath=//*[@id='root']/div/div[2]/div[3]/button[2]
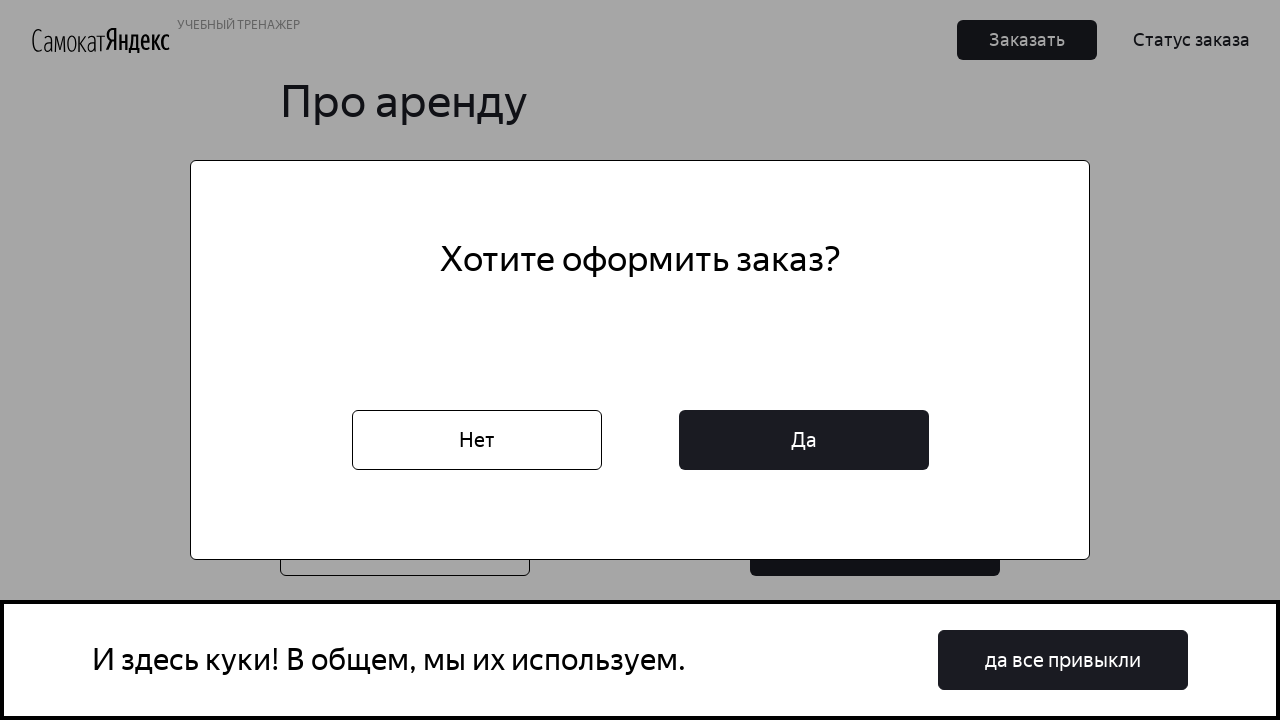

Clicked Yes button in order confirmation dialog at (804, 440) on xpath=//*[@id='root']/div/div[2]/div[5]/div[2]/button[2]
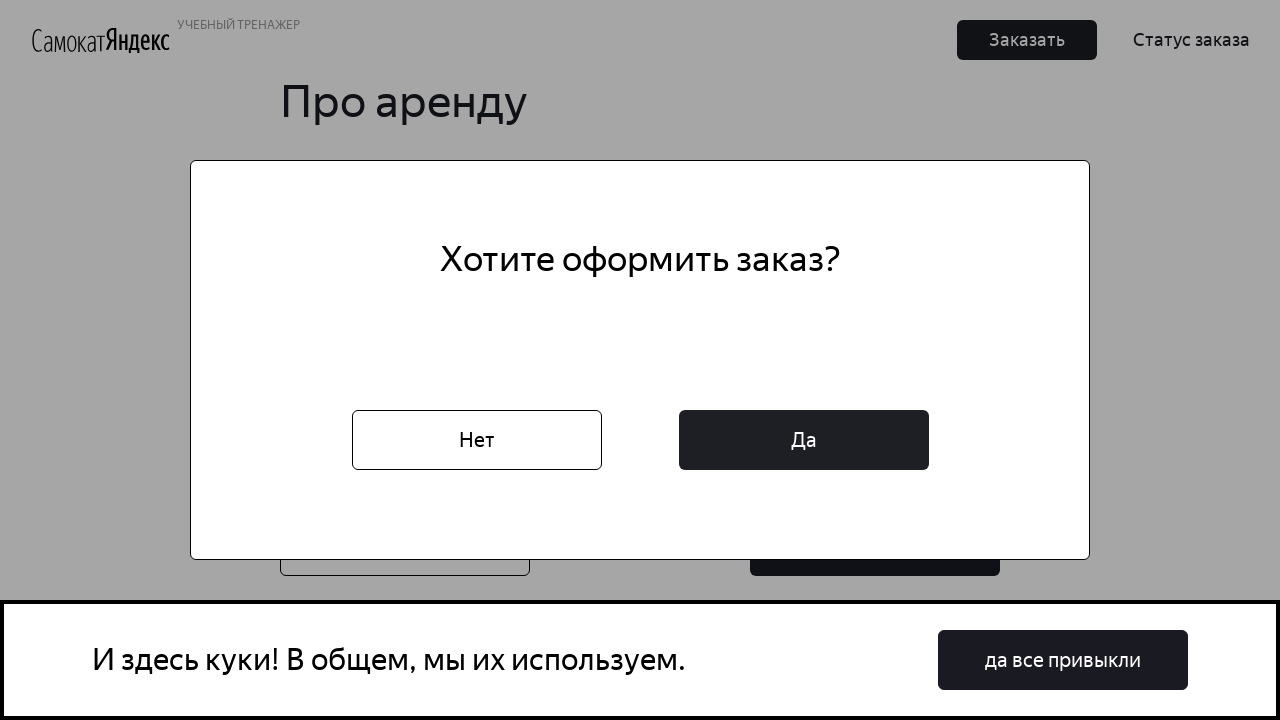

Order success message appeared - order created successfully
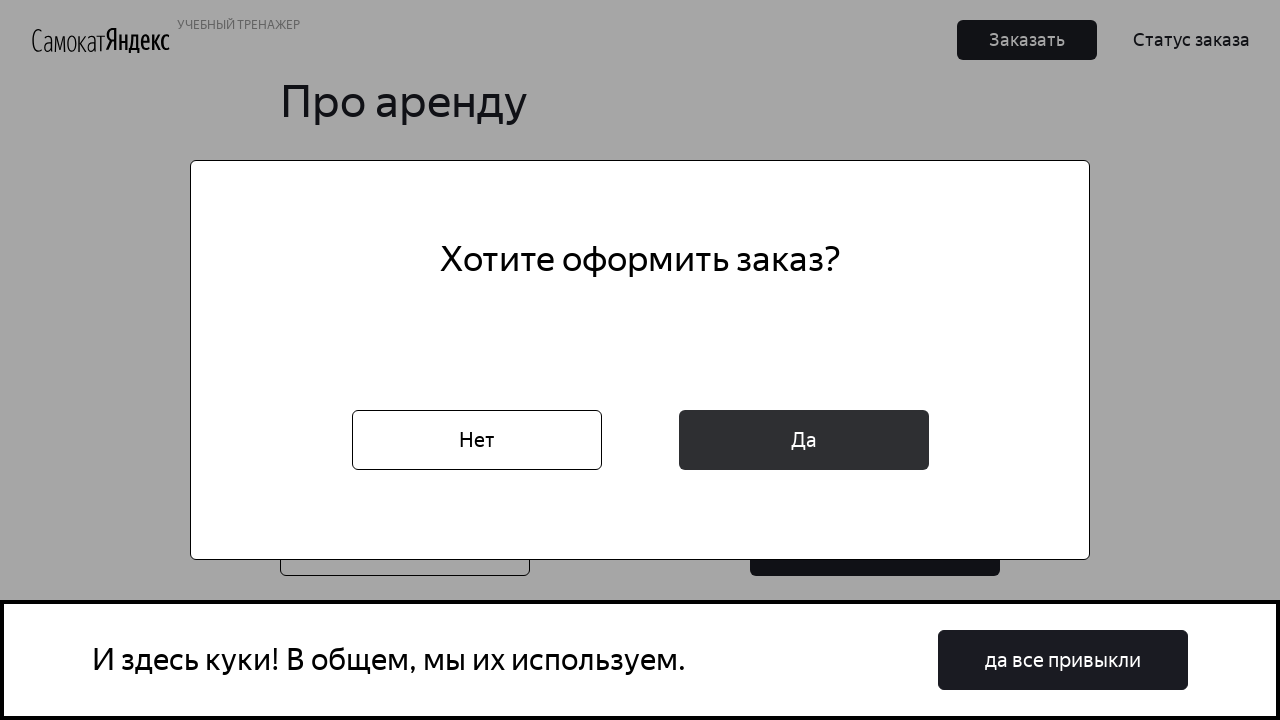

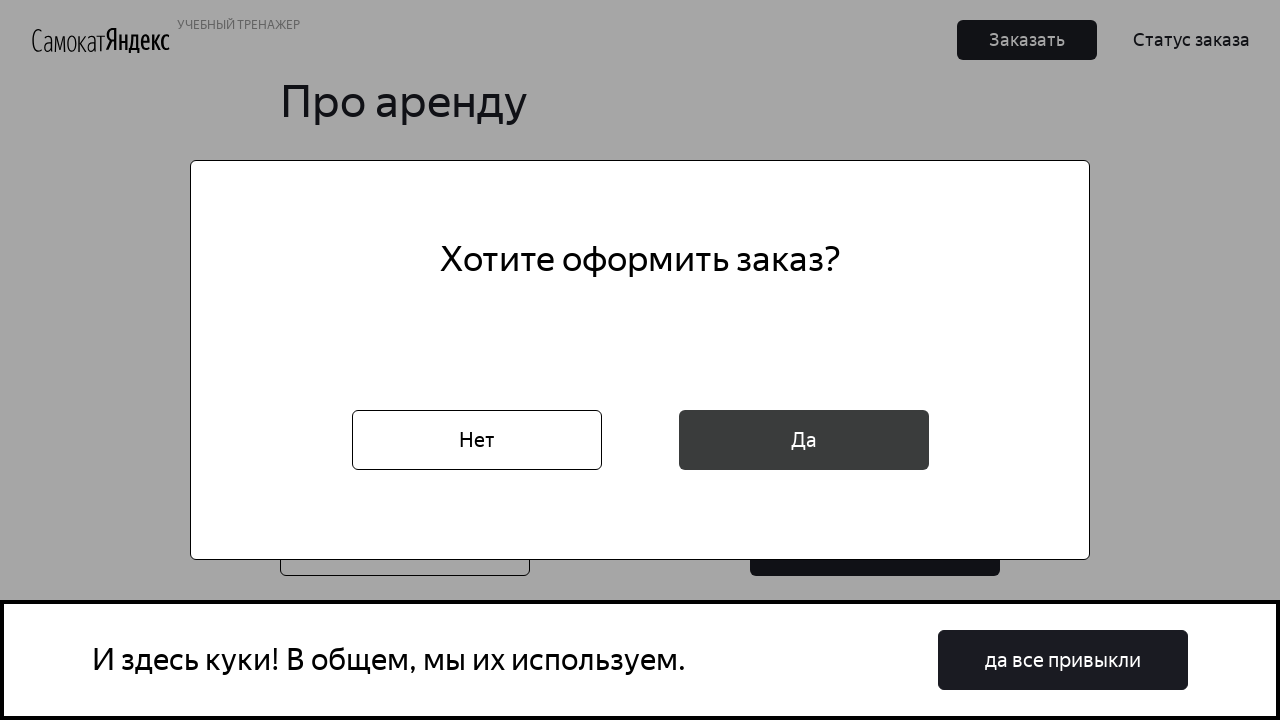